Tests that MySQL language is listed under the M languages section by navigating through the alphabet menu.

Starting URL: http://www.99-bottles-of-beer.net/

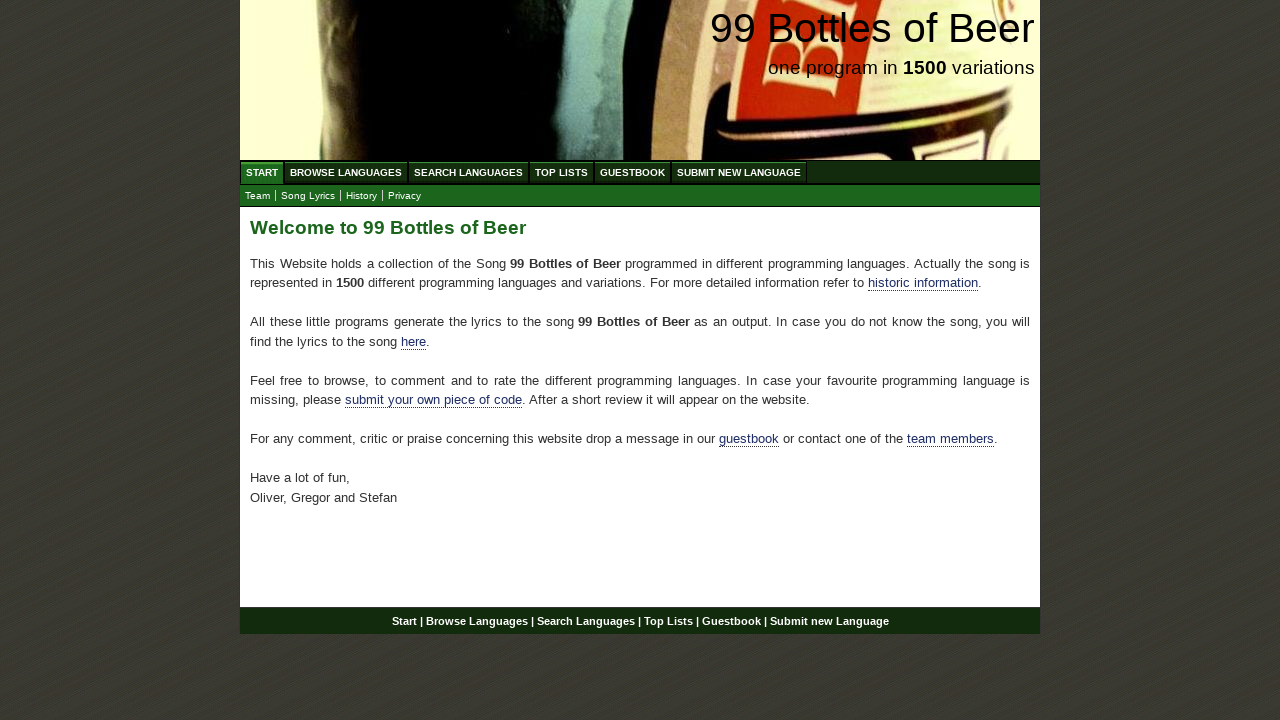

Clicked on 'Browse Languages' menu item at (346, 172) on xpath=//ul[@id='menu']/li/a[@href='/abc.html']
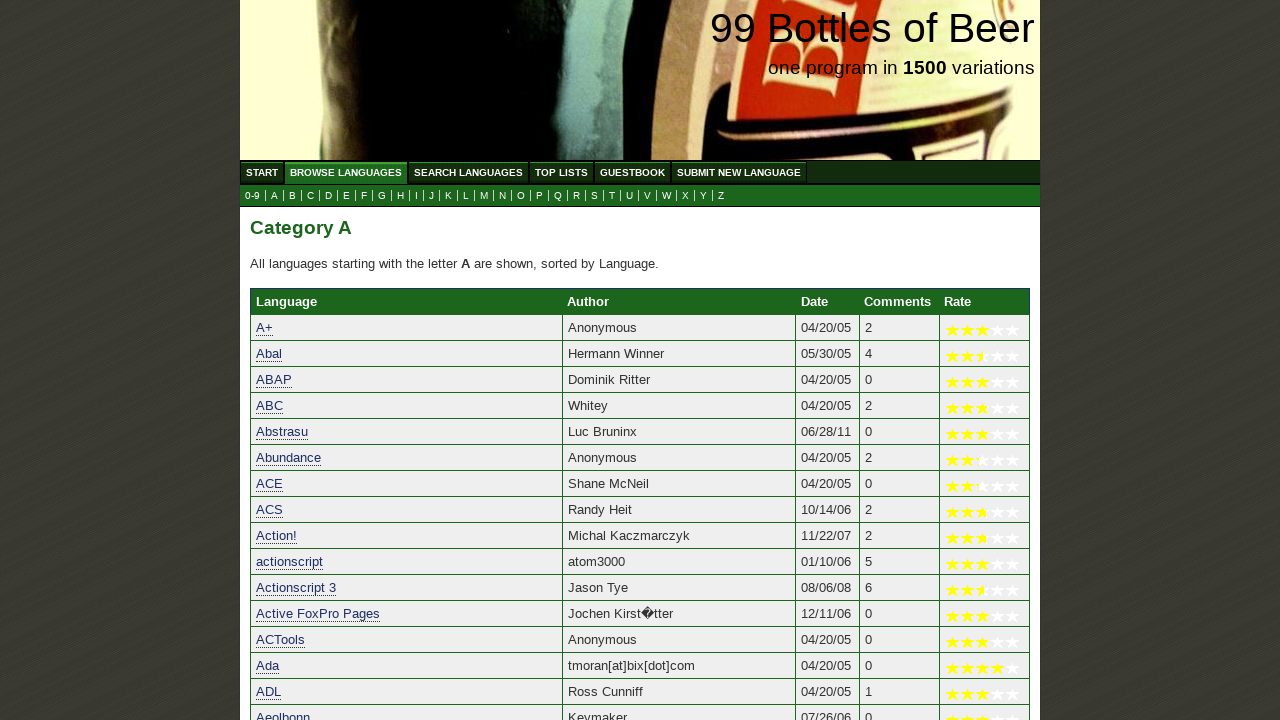

Clicked on M submenu to view languages starting with M at (484, 196) on xpath=//ul[@id='submenu']/li/a[@href='m.html']
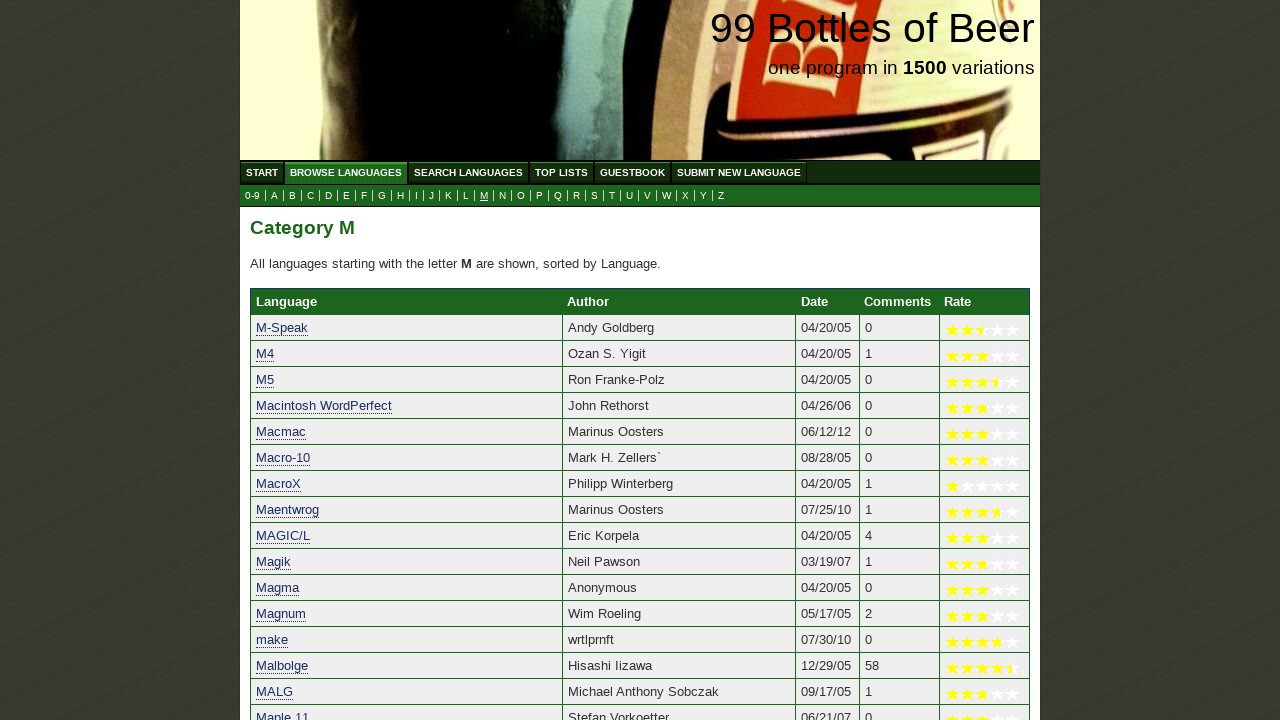

Verified MySQL language link is present in the M languages section
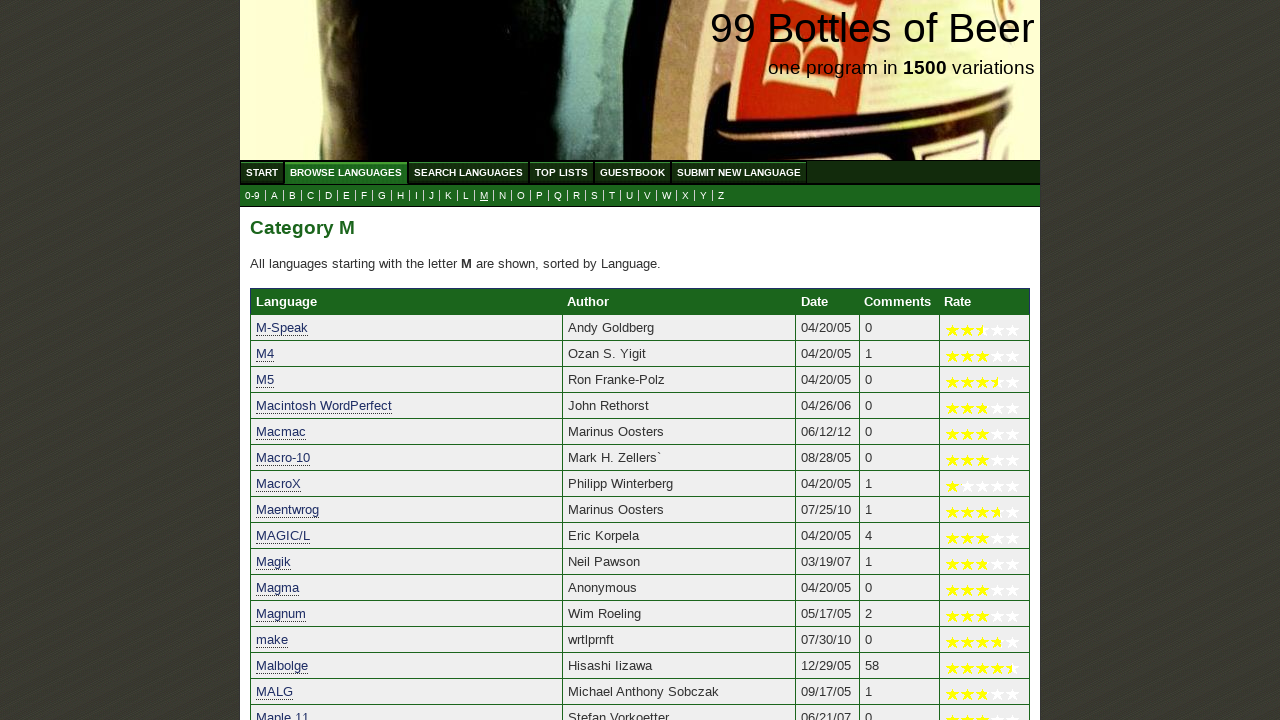

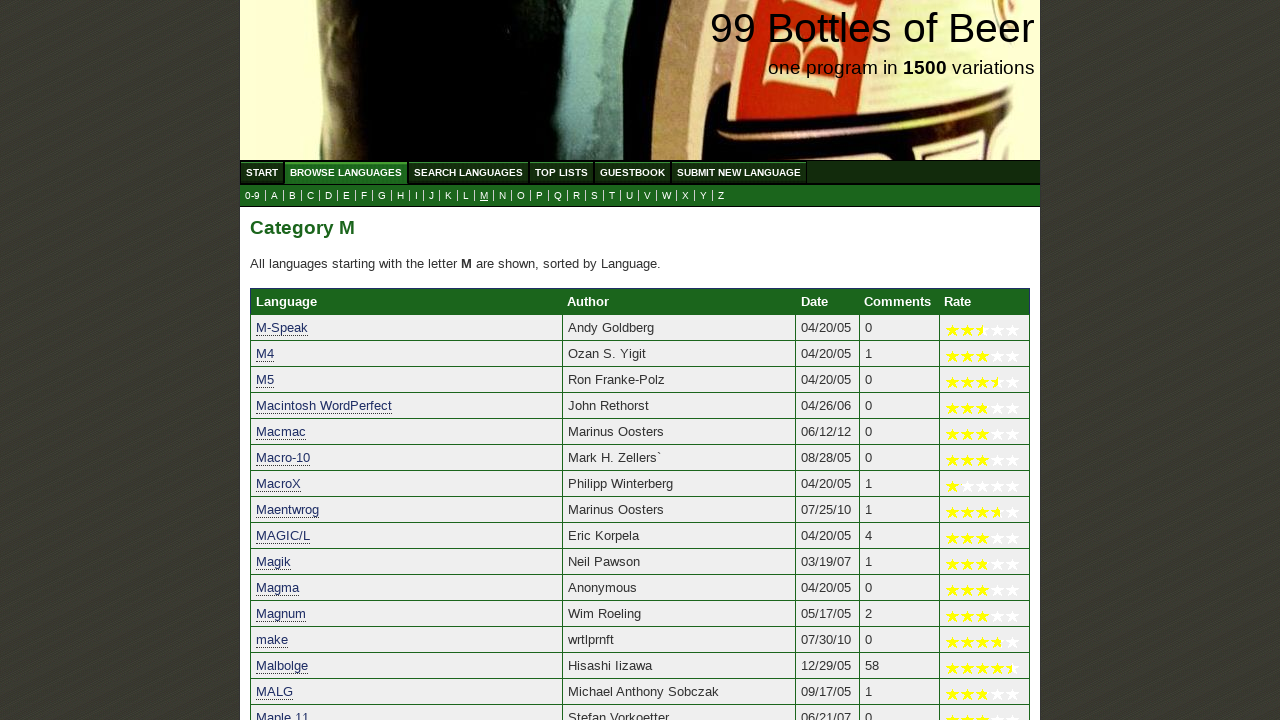